Navigates to the RedBus homepage and verifies the page loads successfully

Starting URL: https://www.redbus.in/

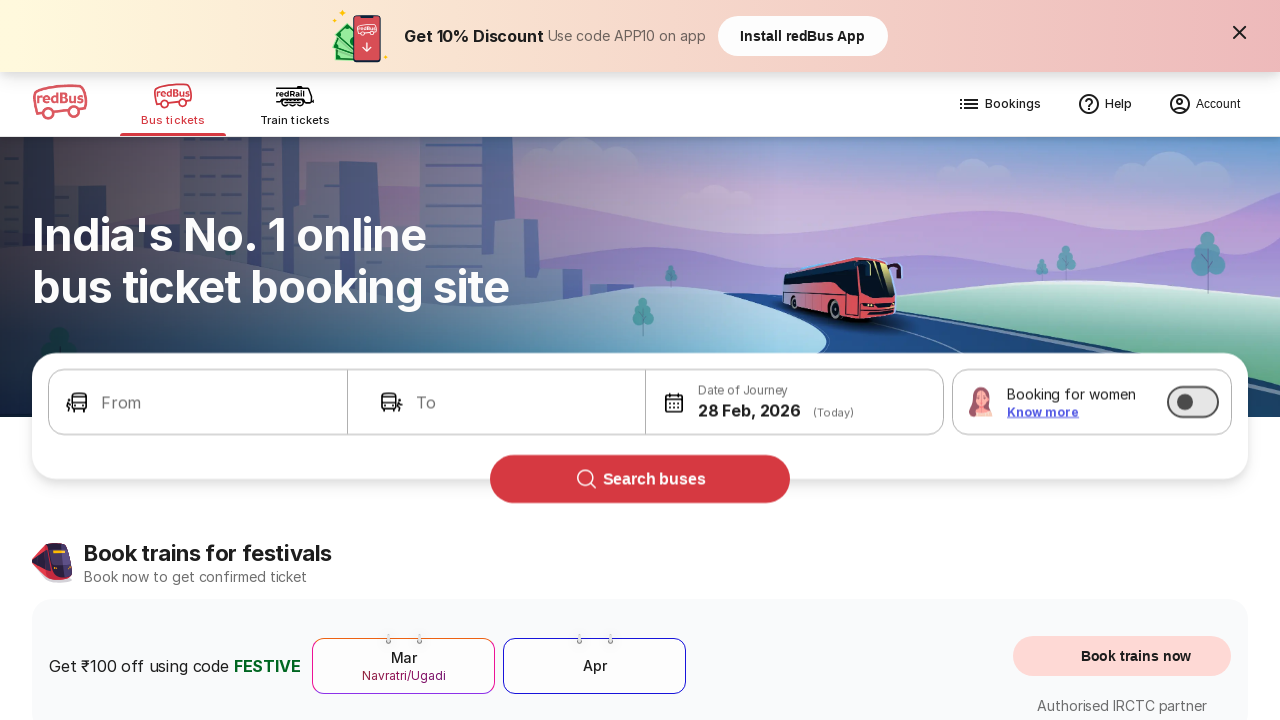

Waited for DOM content to load on RedBus homepage
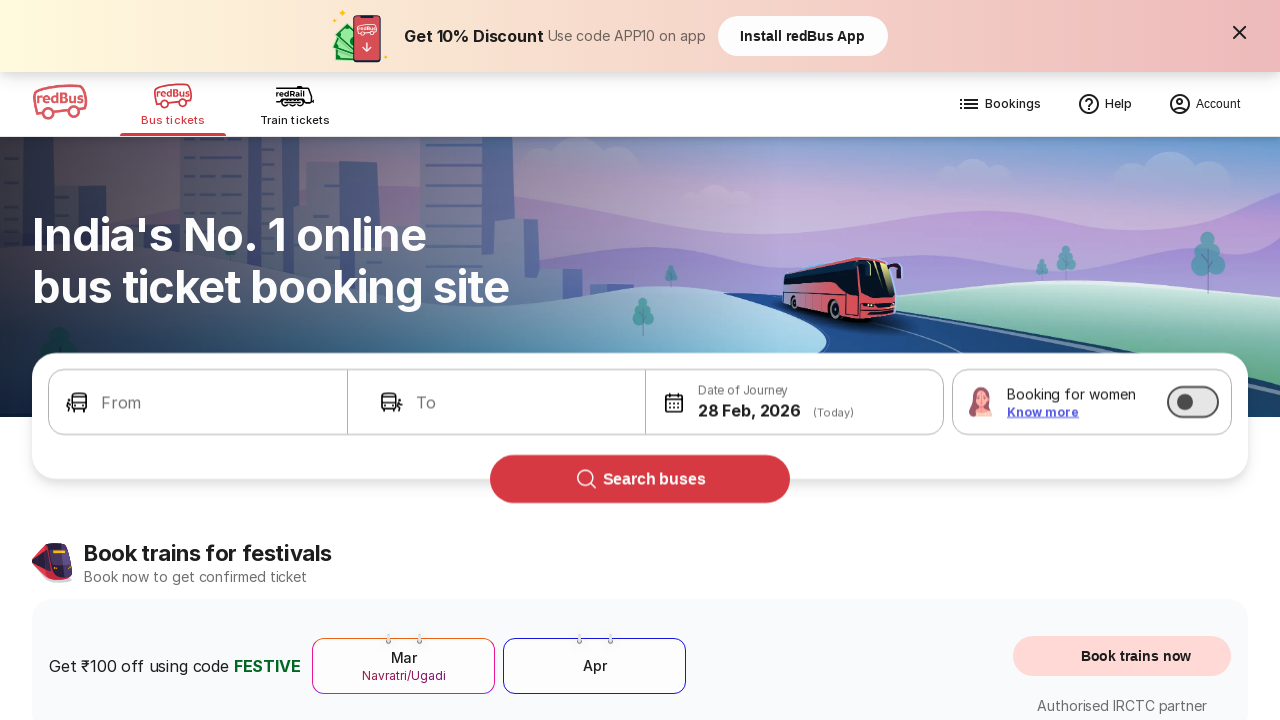

Verified body element is visible - RedBus homepage loaded successfully
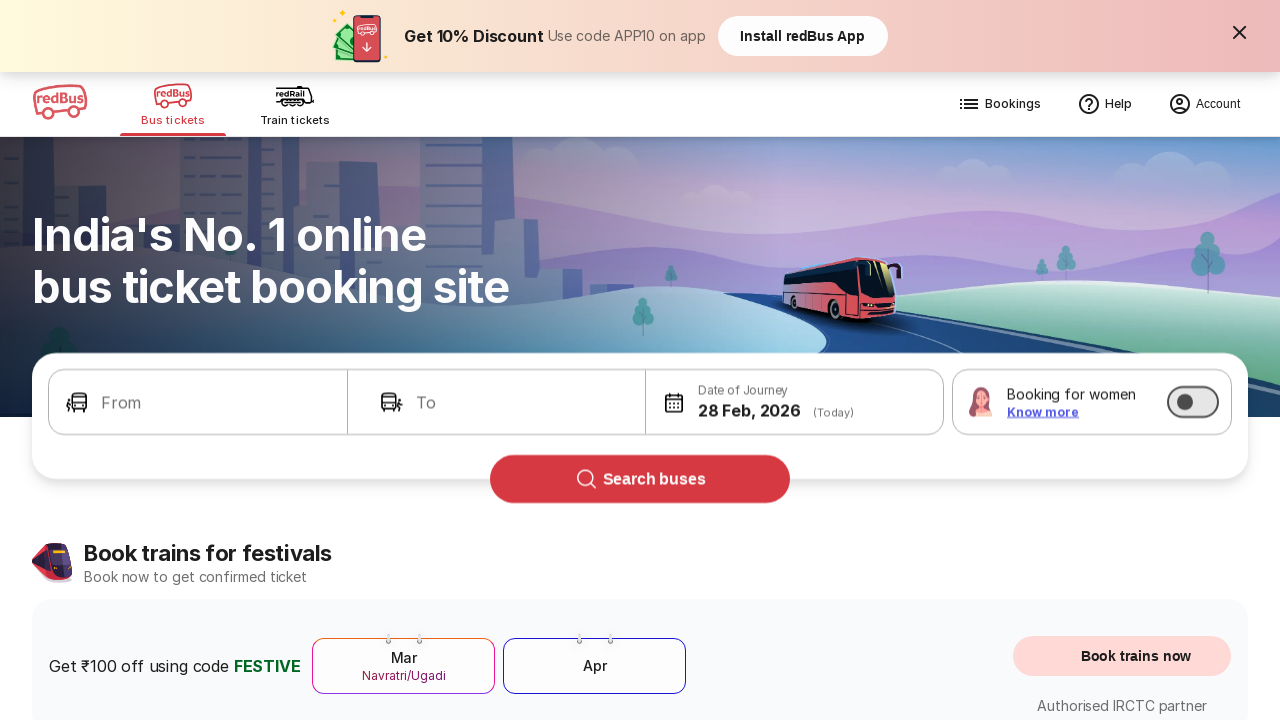

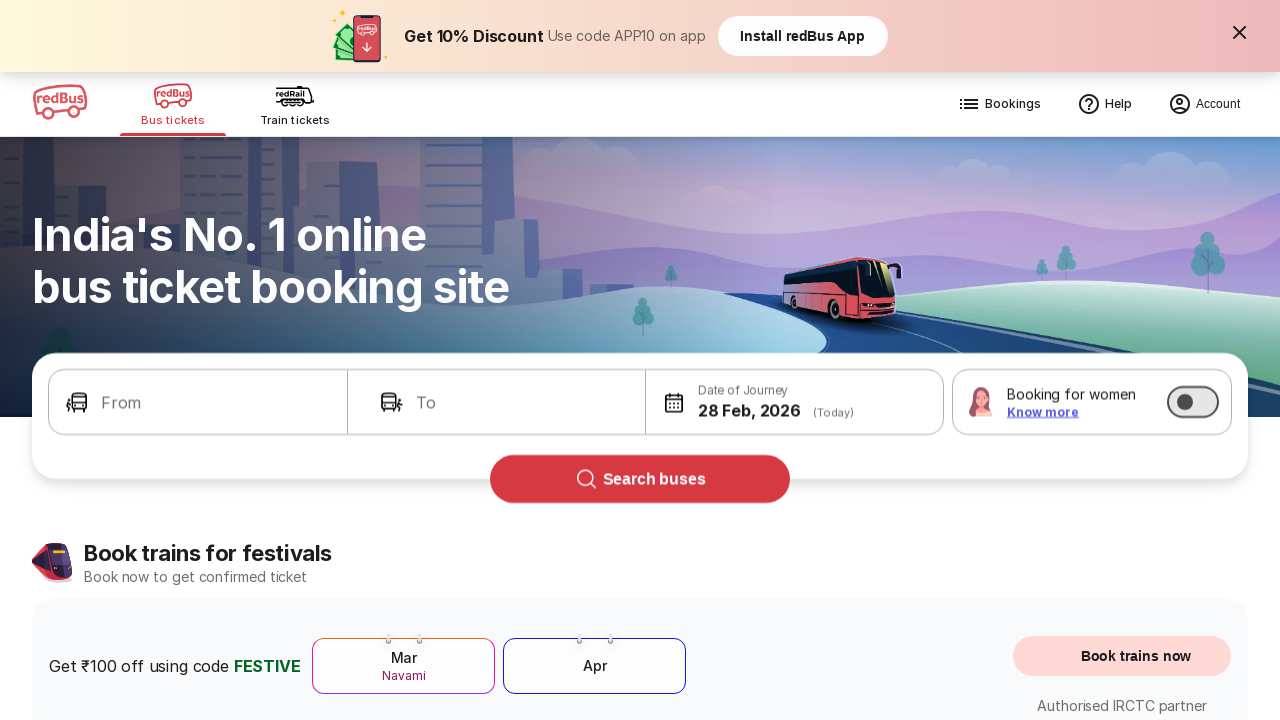